Navigates to an ETF listing page, finds a specific fund record in a table, and clicks on the invest link for that fund

Starting URL: https://www.icicidirect.com/exchange-traded-funds-etf

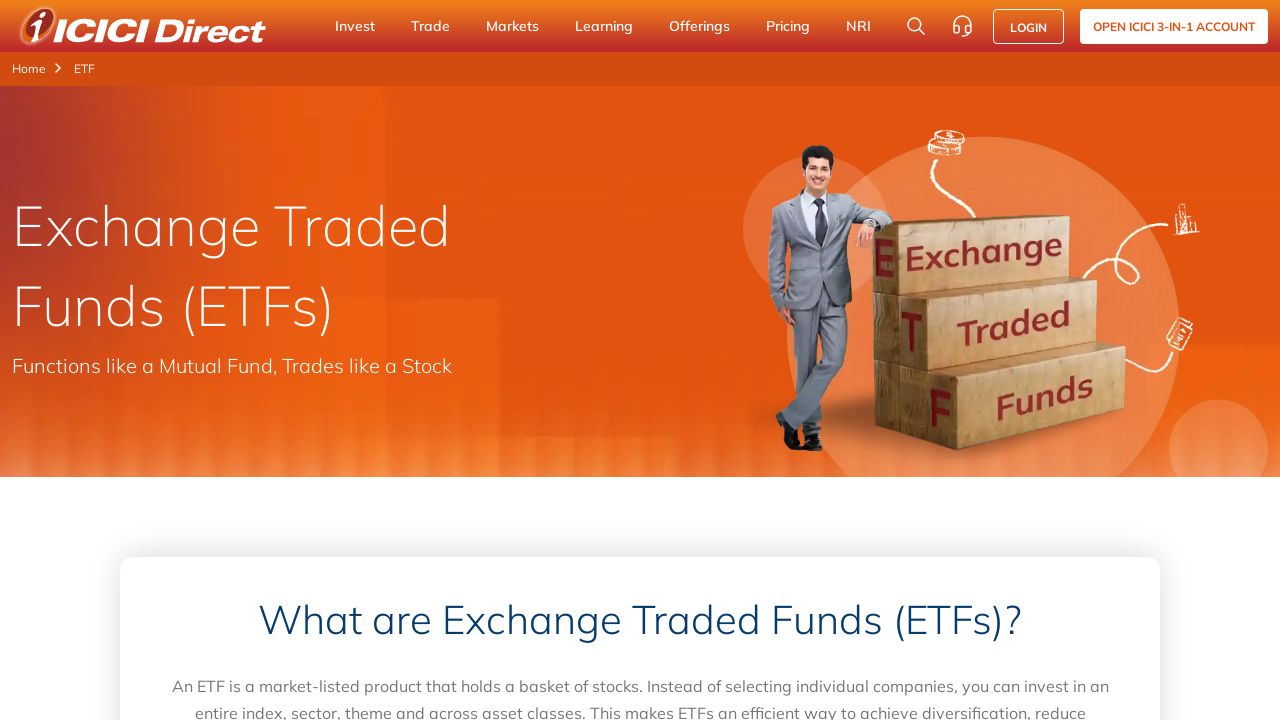

Located ETF data table with ID 'bestETFLong'
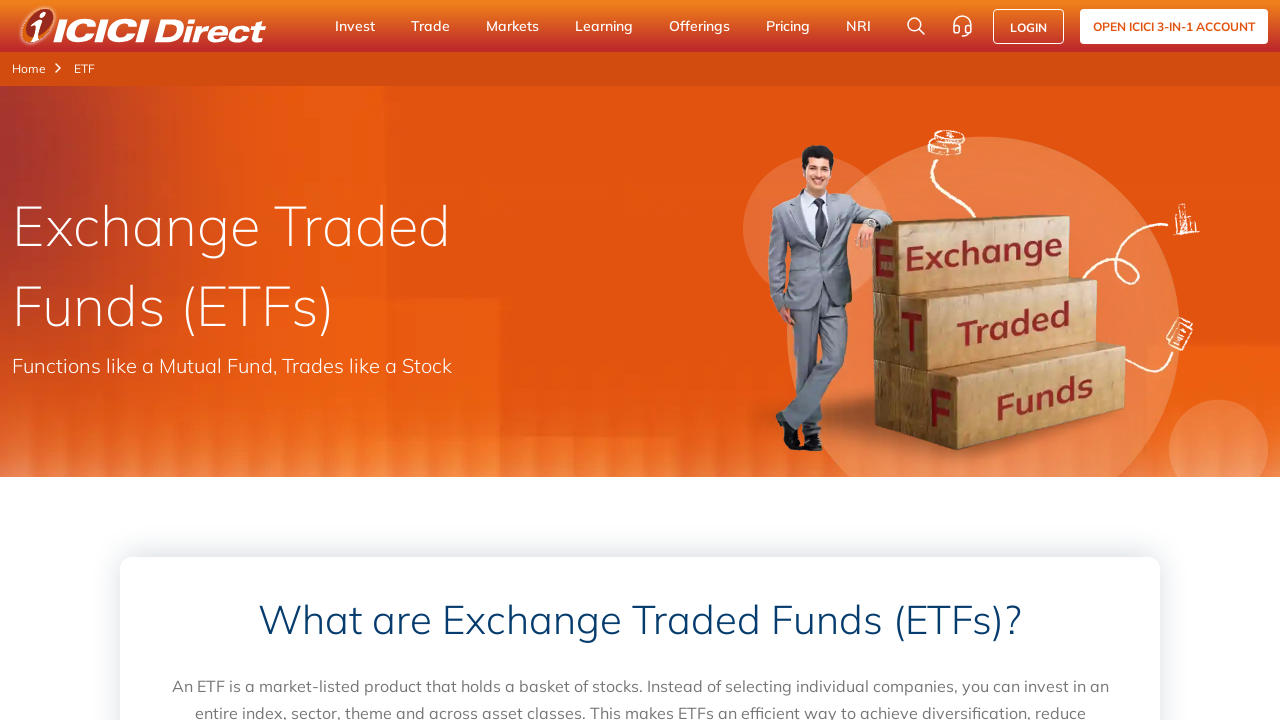

Retrieved all rows from the ETF table
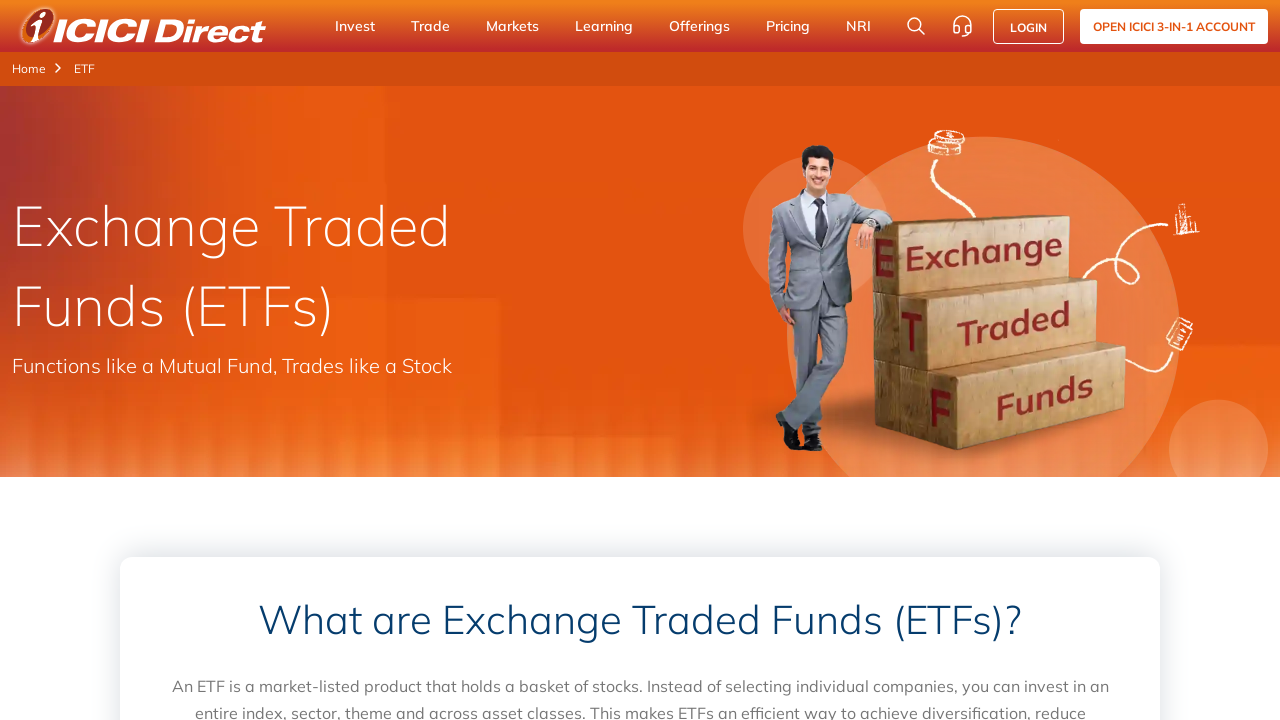

Test completed with record found status: False
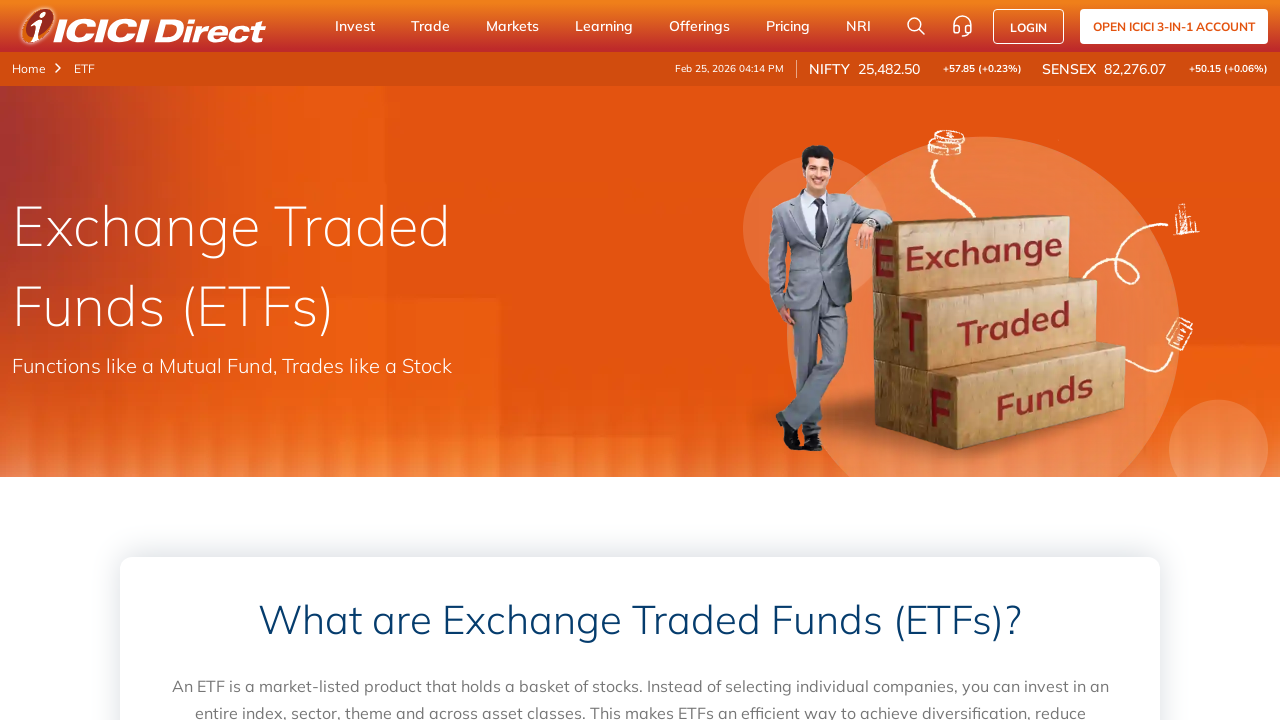

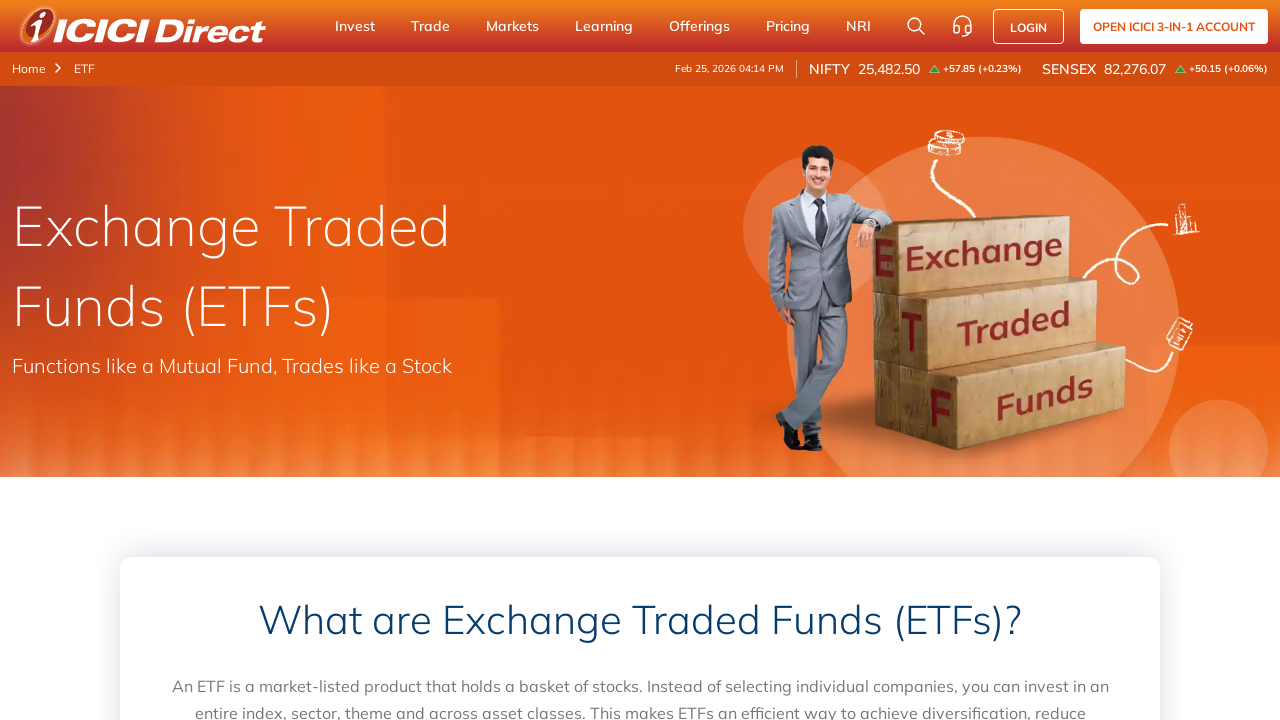